Tests dropdown select element by selecting options by index, value and visible text

Starting URL: https://bonigarcia.dev/selenium-webdriver-java/web-form.html

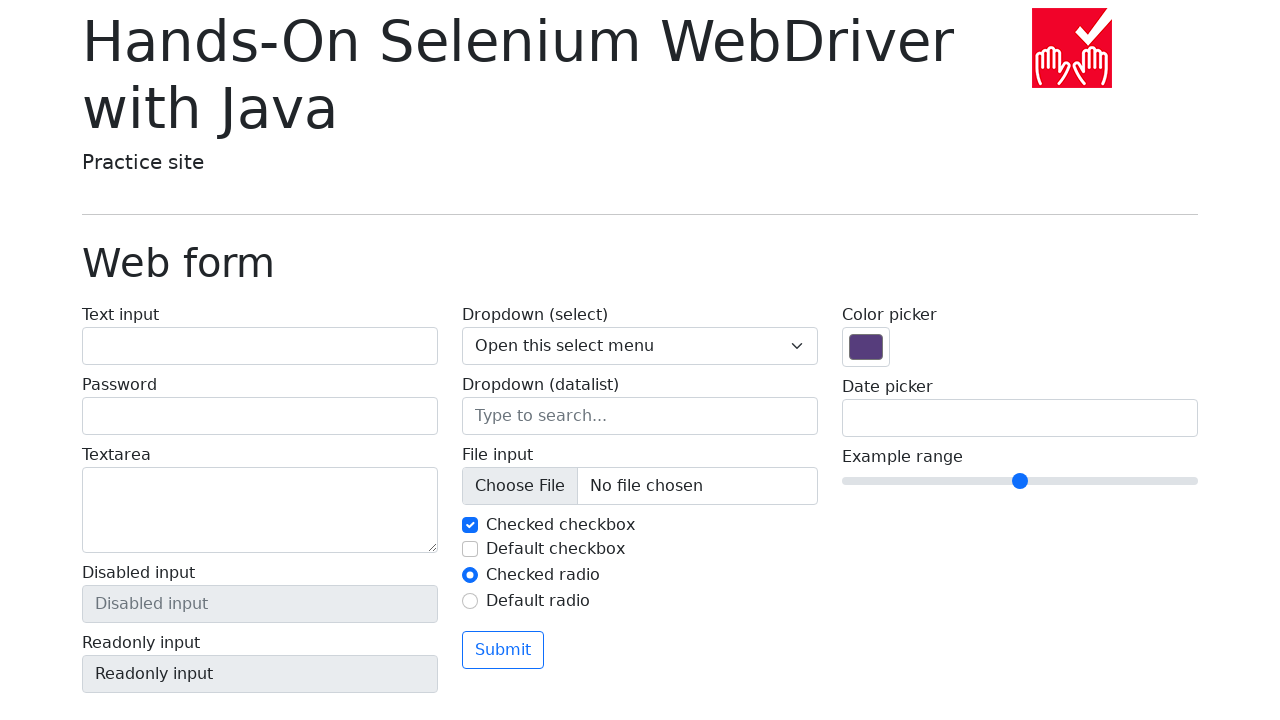

Selected dropdown option at index 1 ('One') on select.form-select
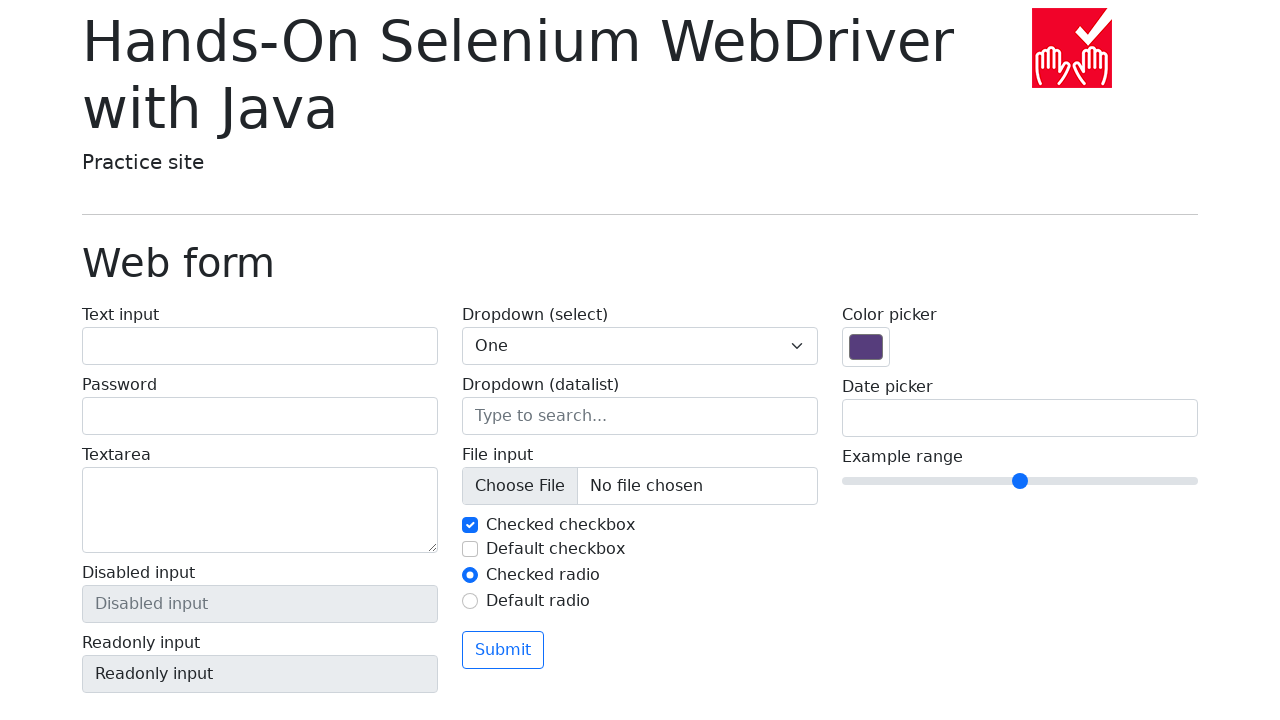

Selected dropdown option at index 0 ('Open this select menu') on select.form-select
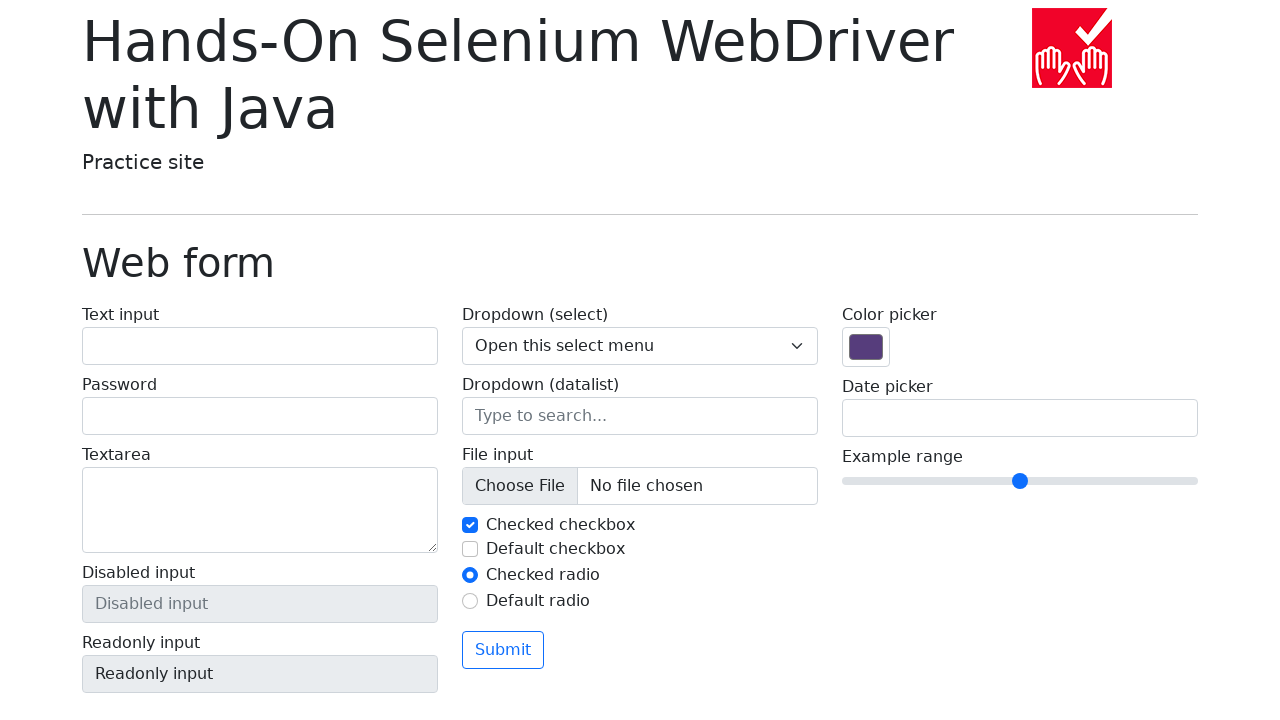

Selected dropdown option by value '2' ('Two') on select.form-select
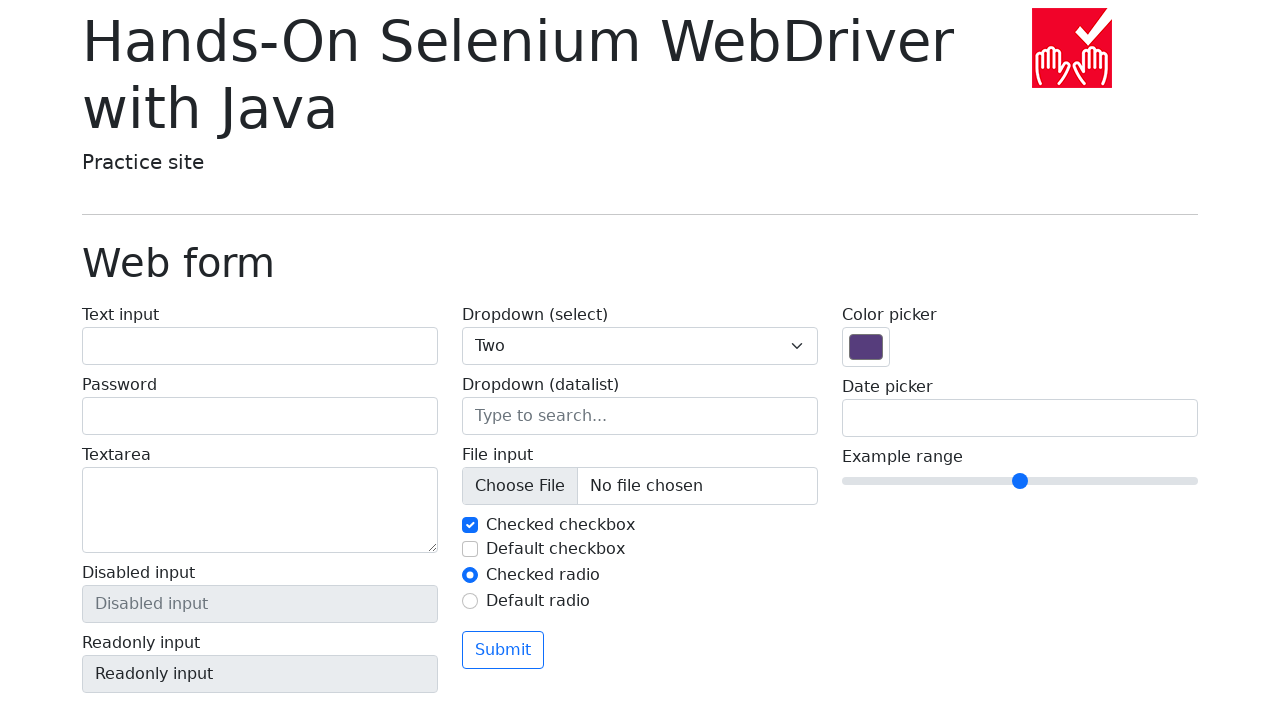

Selected dropdown option by visible text 'Three' on select.form-select
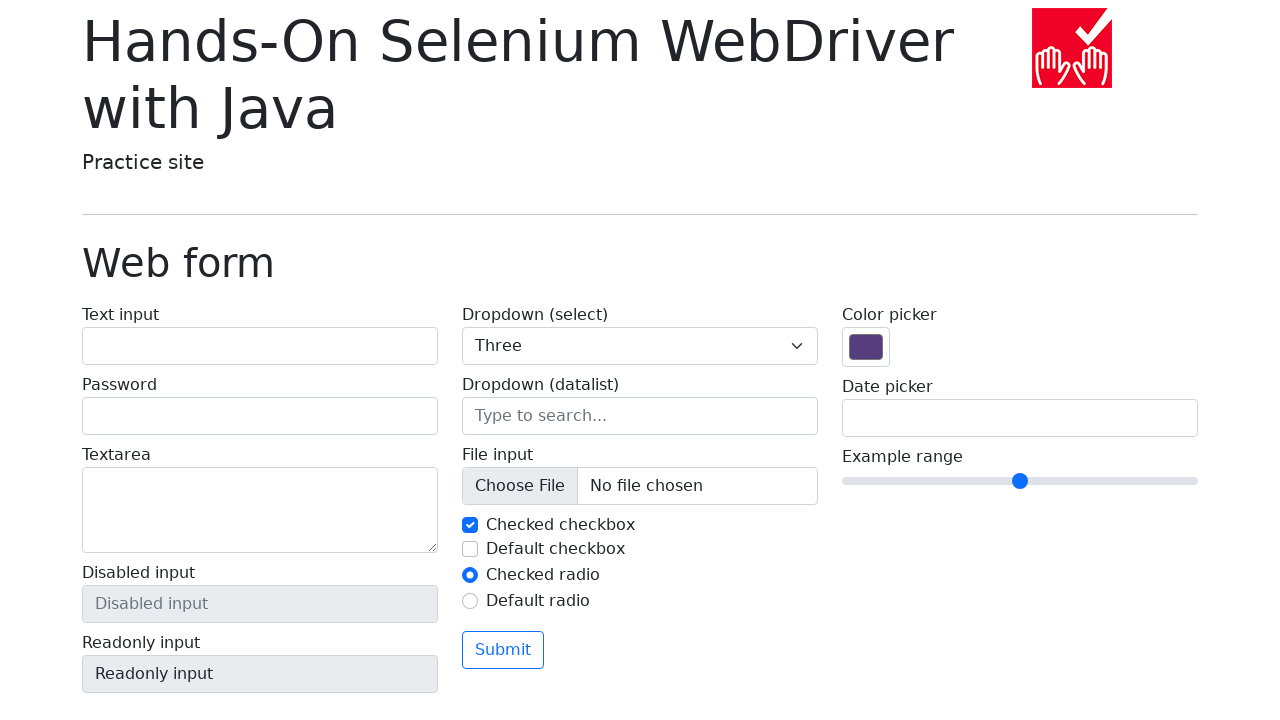

Verified that 'Three' is the selected option
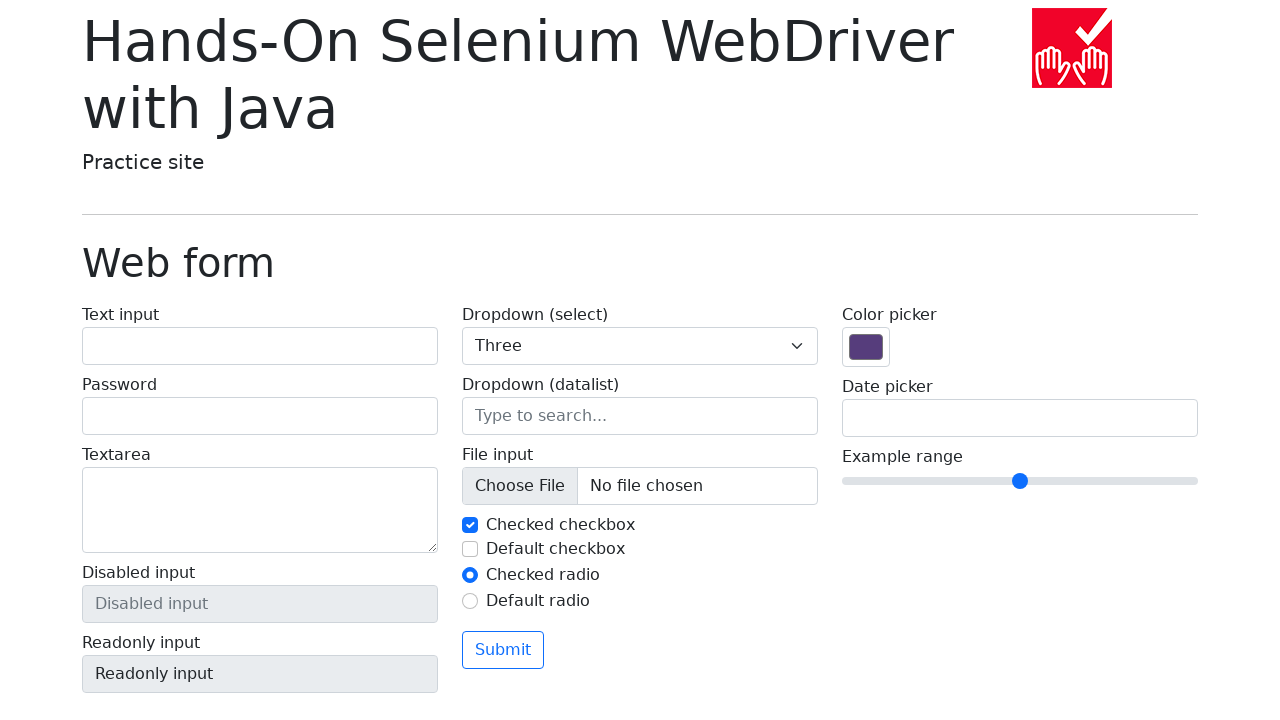

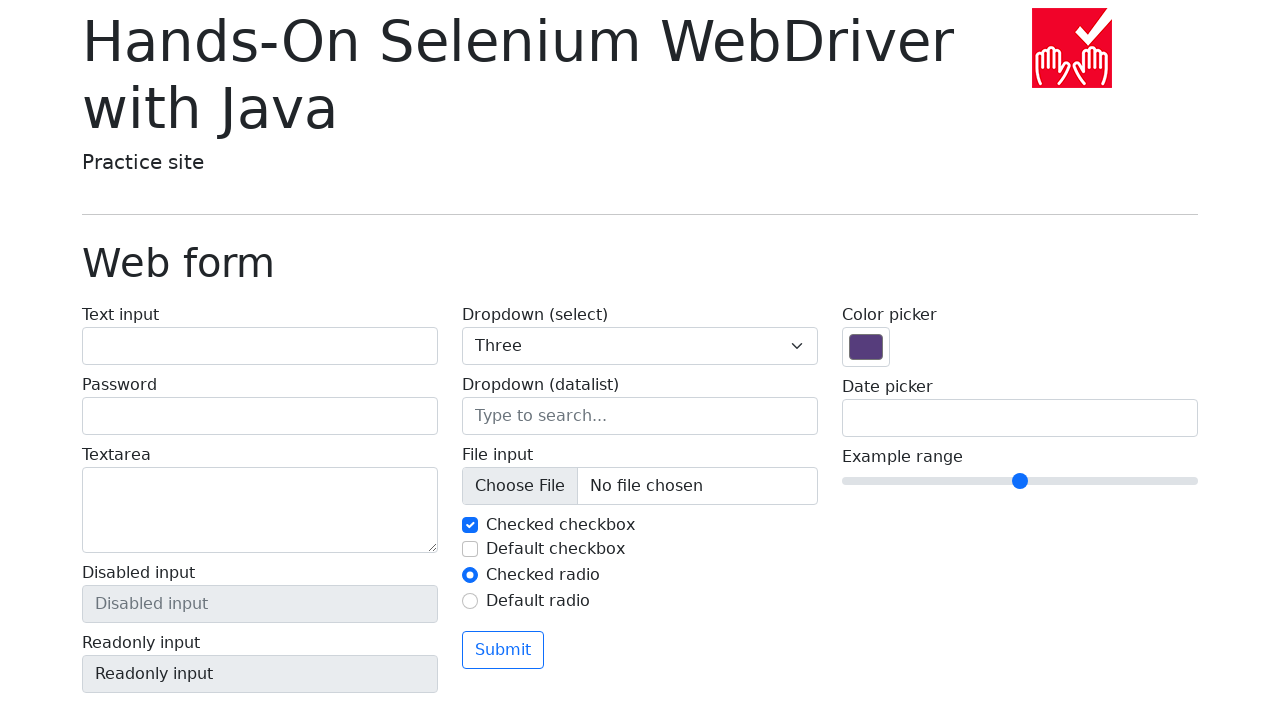